Tests timeout behavior by clicking an AJAX button and then clicking the success element that appears after the AJAX request.

Starting URL: http://uitestingplayground.com/ajax

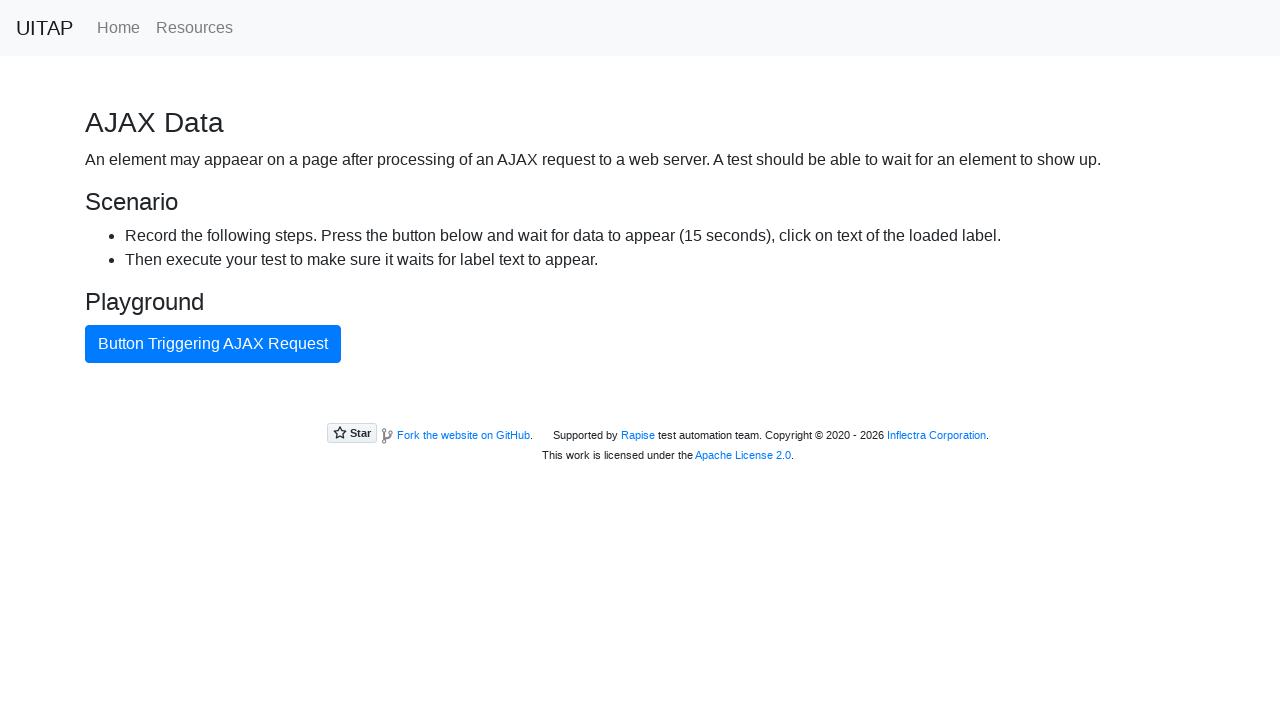

Navigated to AJAX test page
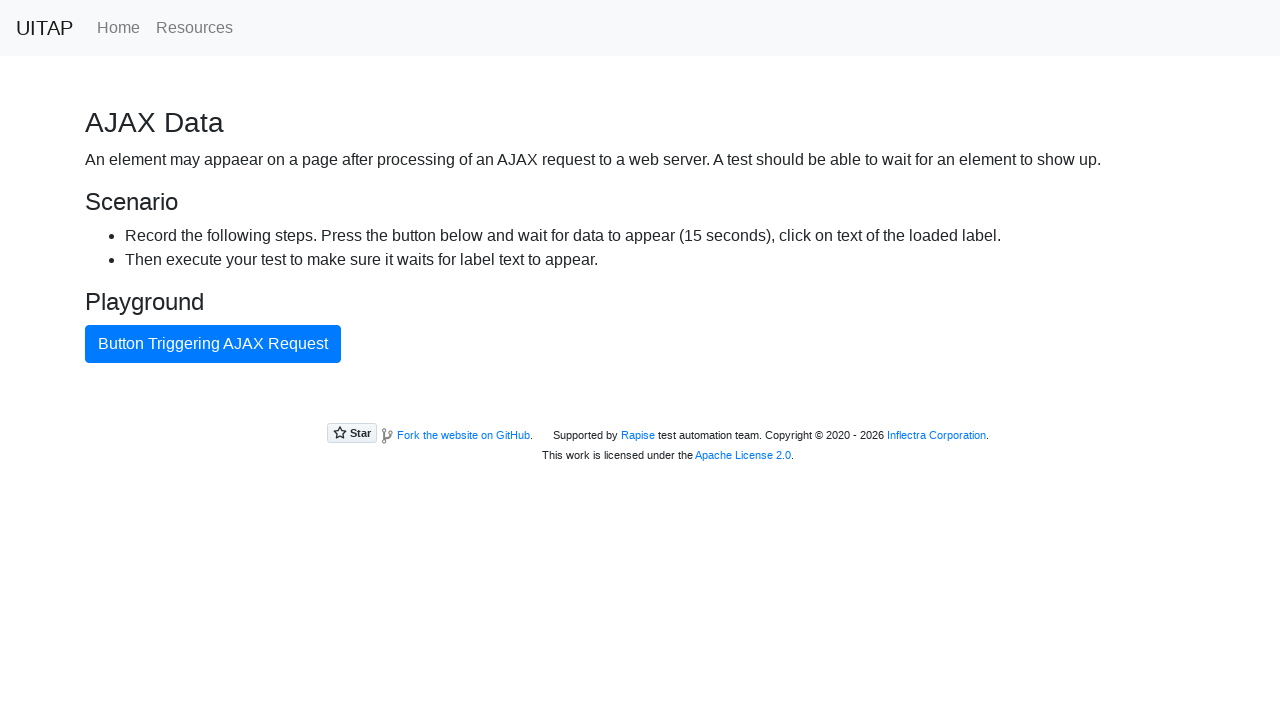

Clicked AJAX button to trigger request at (213, 344) on #ajaxButton
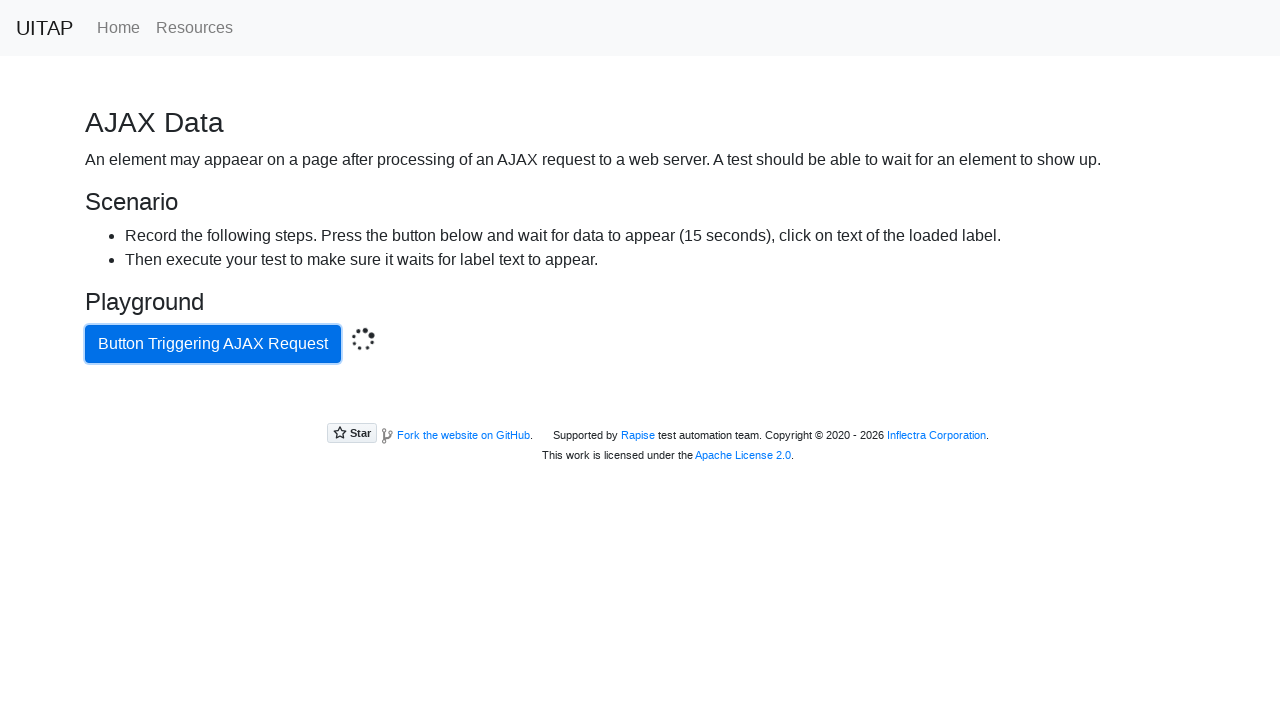

Clicked success element that appeared after AJAX request completed at (640, 405) on .bg-success
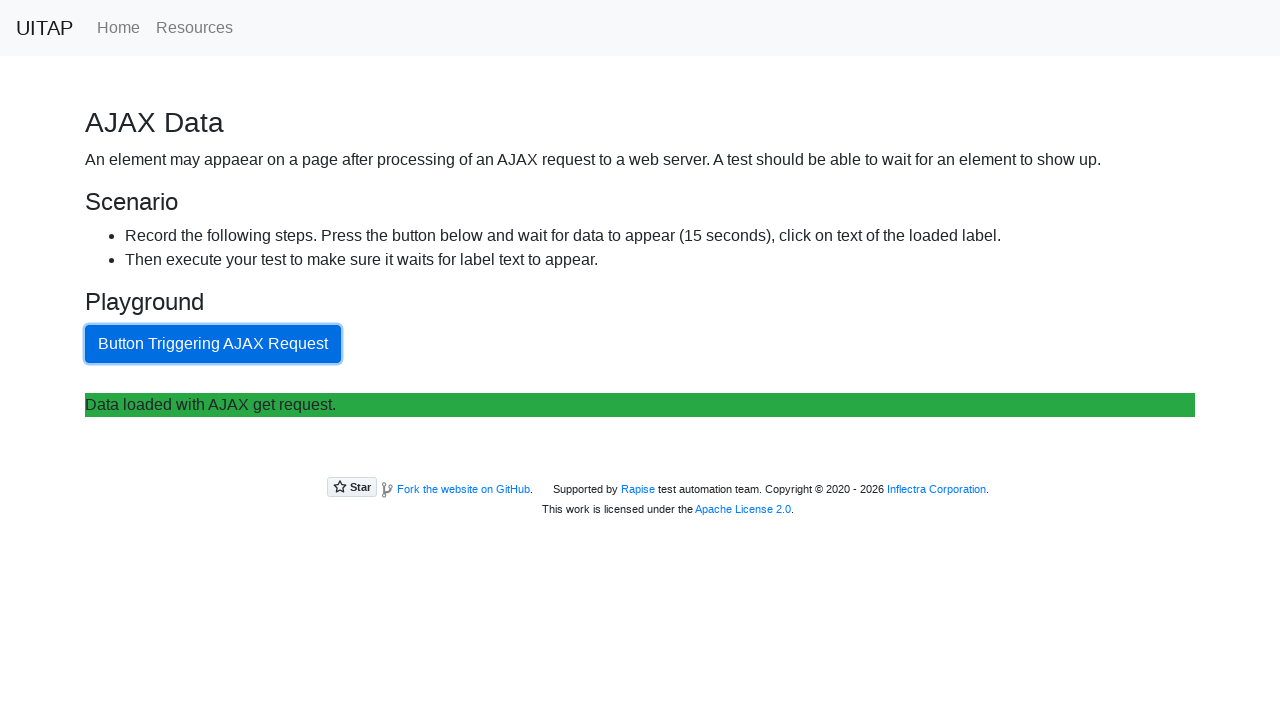

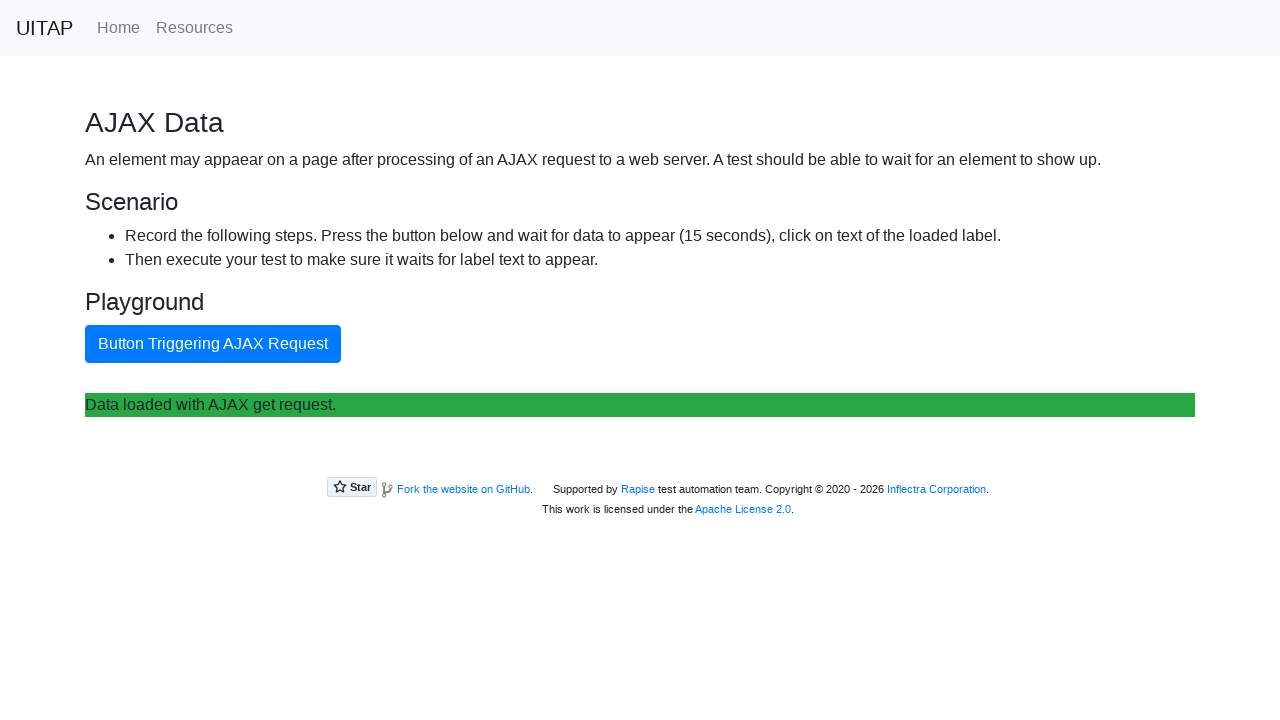